Tests jQuery UI selectable functionality by switching to an iframe and selecting multiple list items (items 2, 4, and 6) while holding the Control key

Starting URL: https://jqueryui.com/selectable/

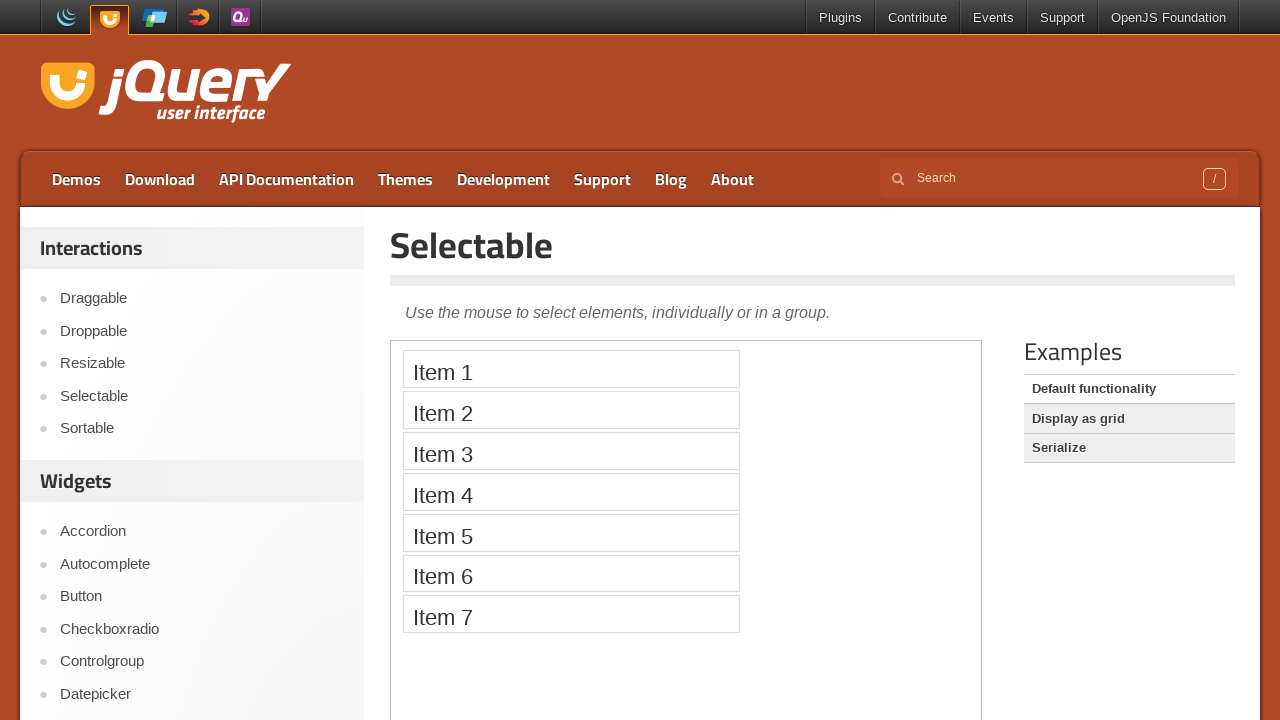

Located demo iframe containing jQuery UI selectable component
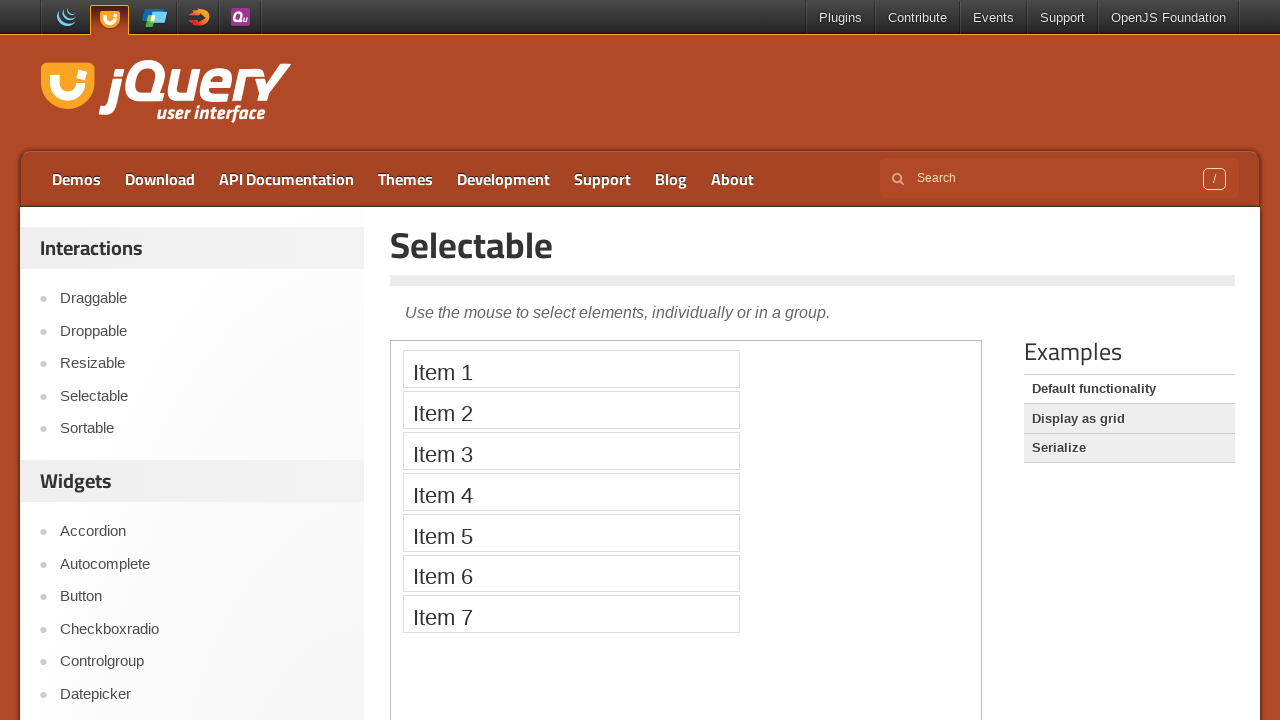

Located list item 2
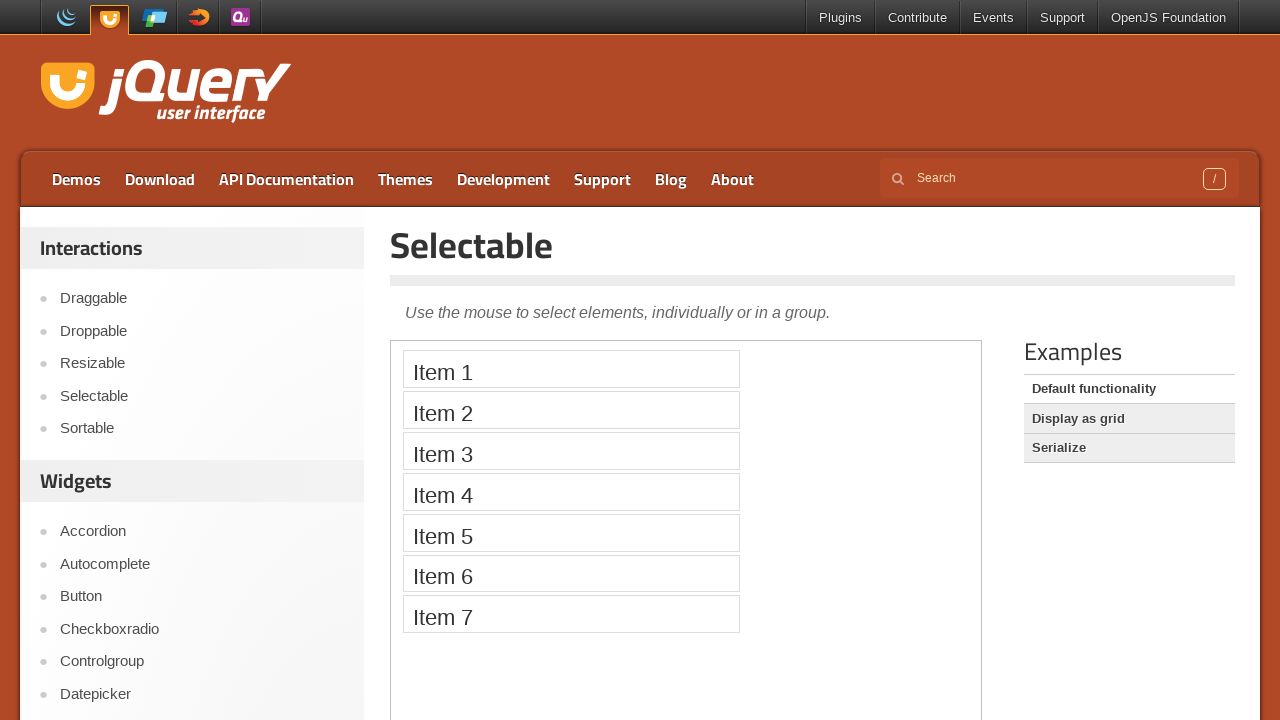

Located list item 4
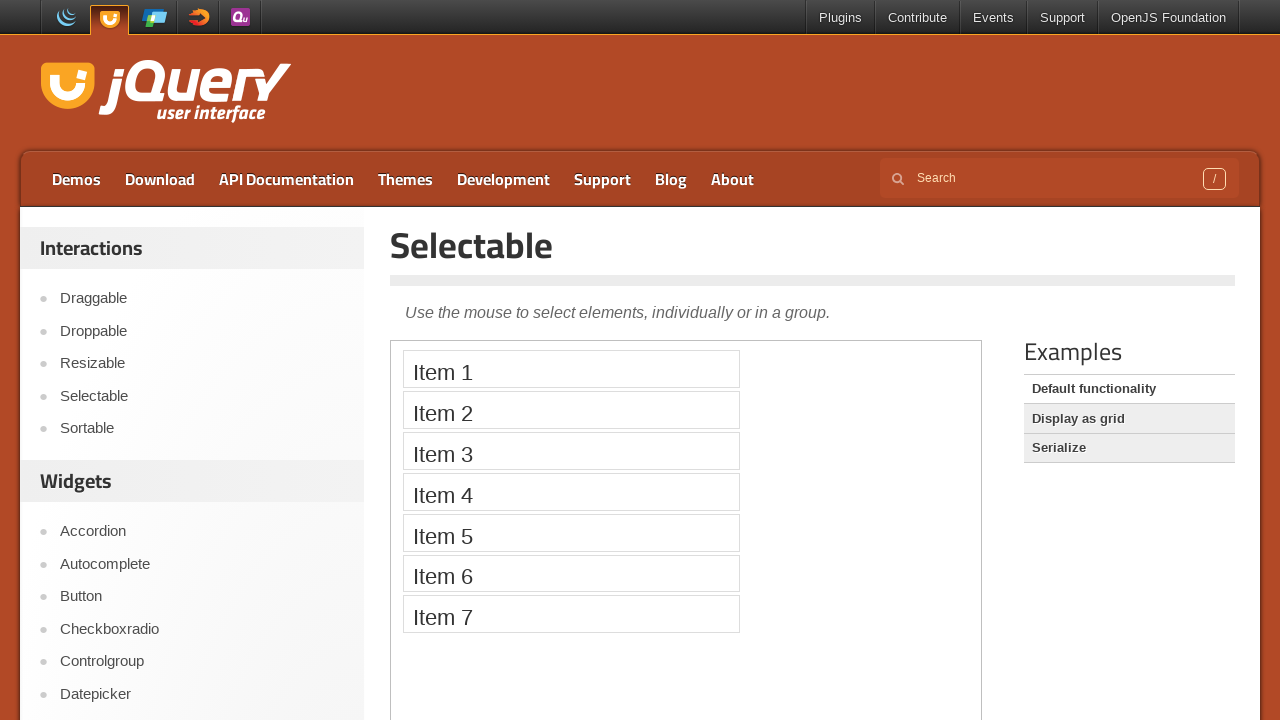

Located list item 6
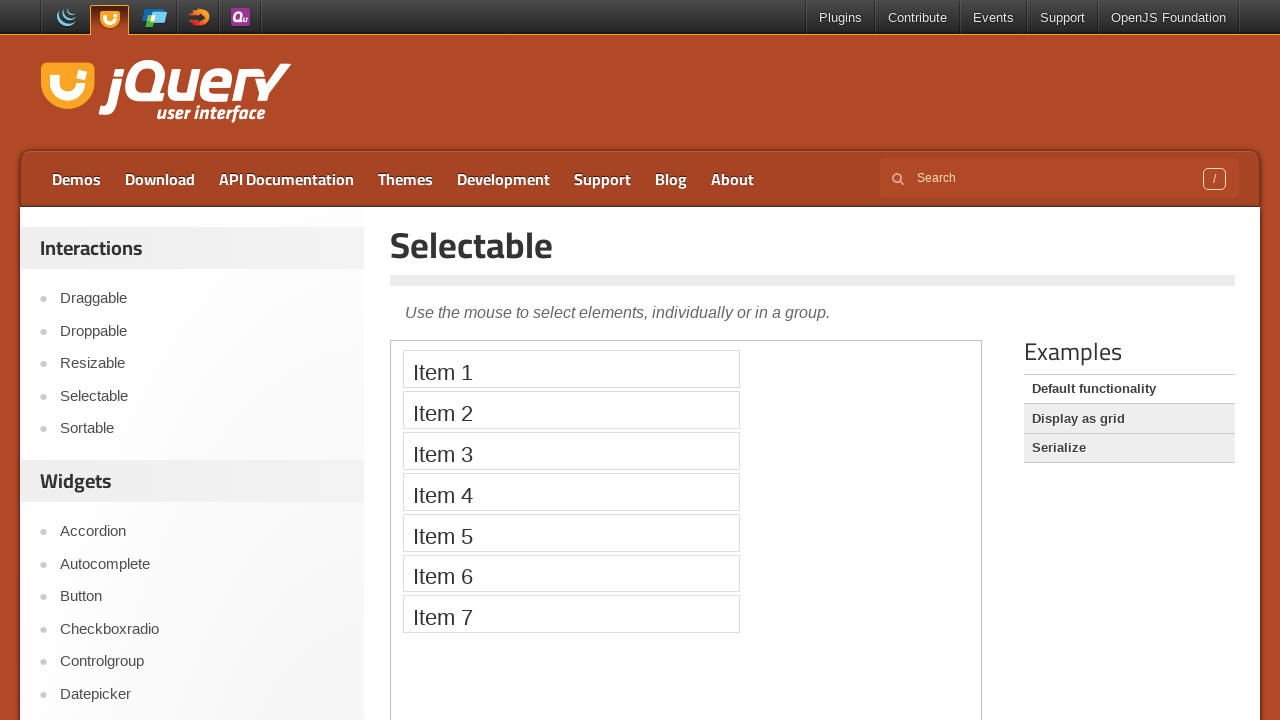

Pressed Control key down to enable multi-select mode
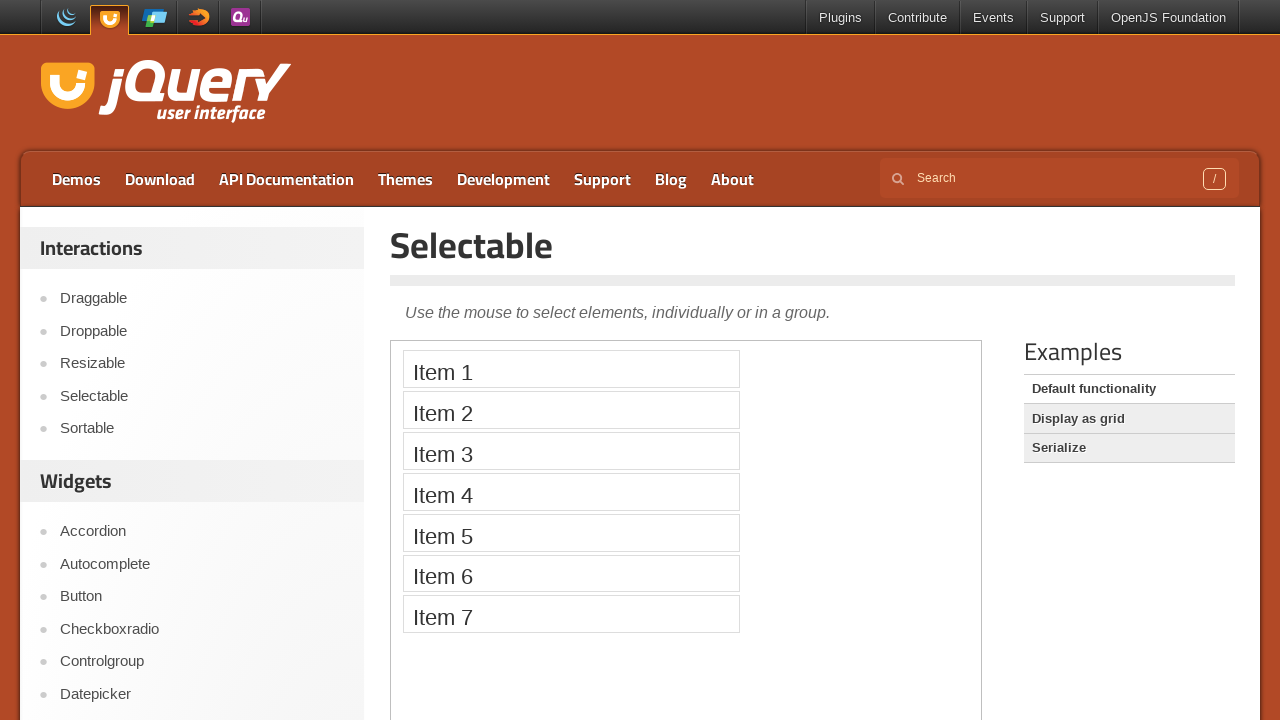

Selected list item 2 while holding Control at (571, 410) on iframe.demo-frame >> internal:control=enter-frame >> xpath=//ol[@id='selectable'
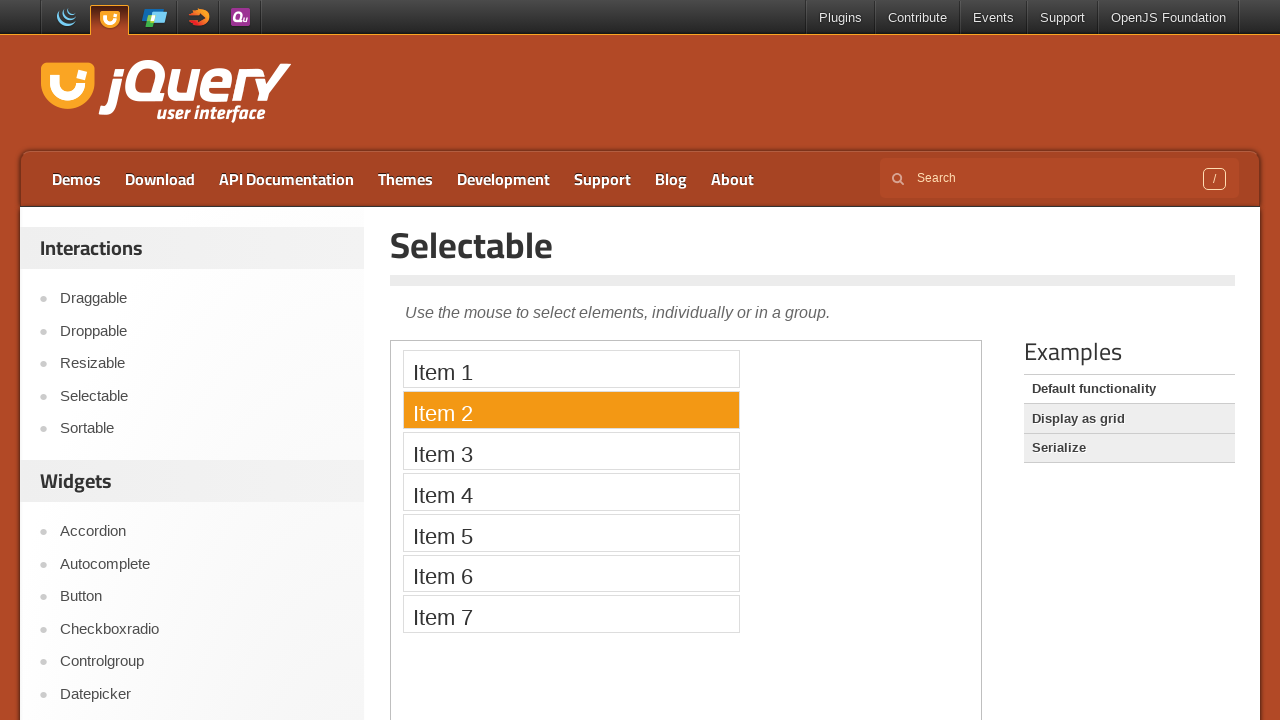

Selected list item 4 while holding Control at (571, 492) on iframe.demo-frame >> internal:control=enter-frame >> xpath=//ol[@id='selectable'
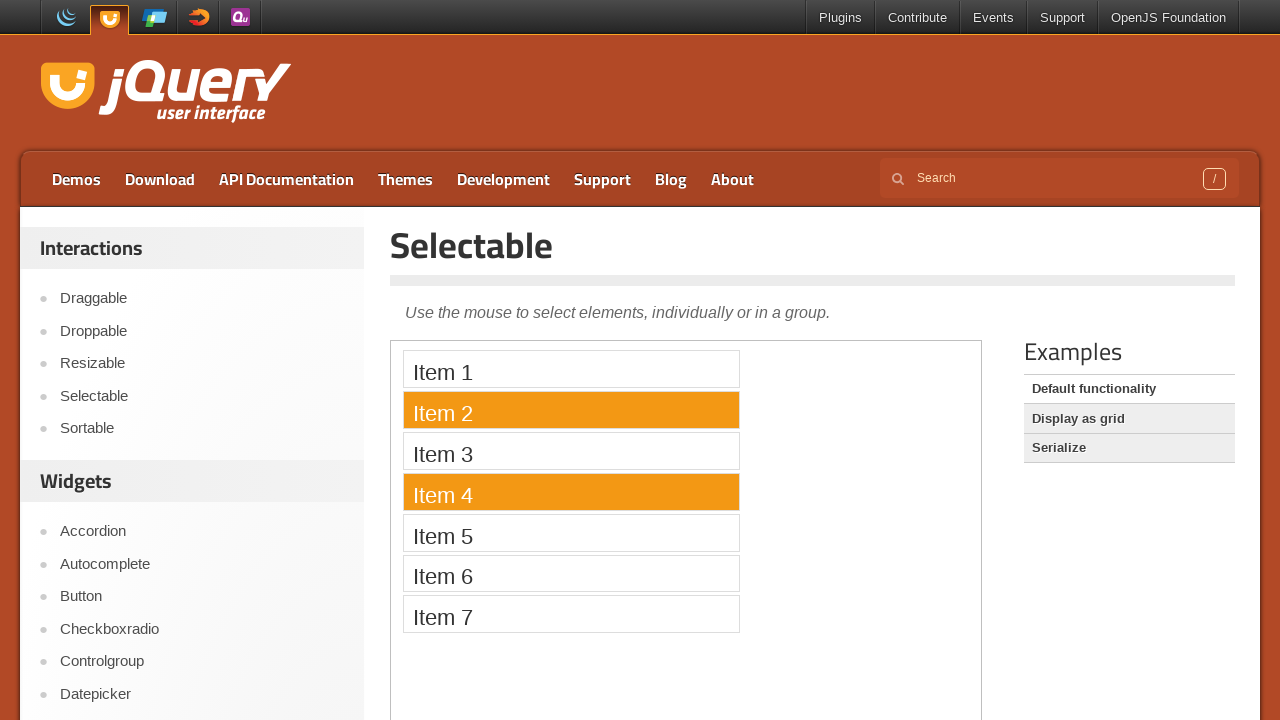

Selected list item 6 while holding Control at (571, 573) on iframe.demo-frame >> internal:control=enter-frame >> xpath=//ol[@id='selectable'
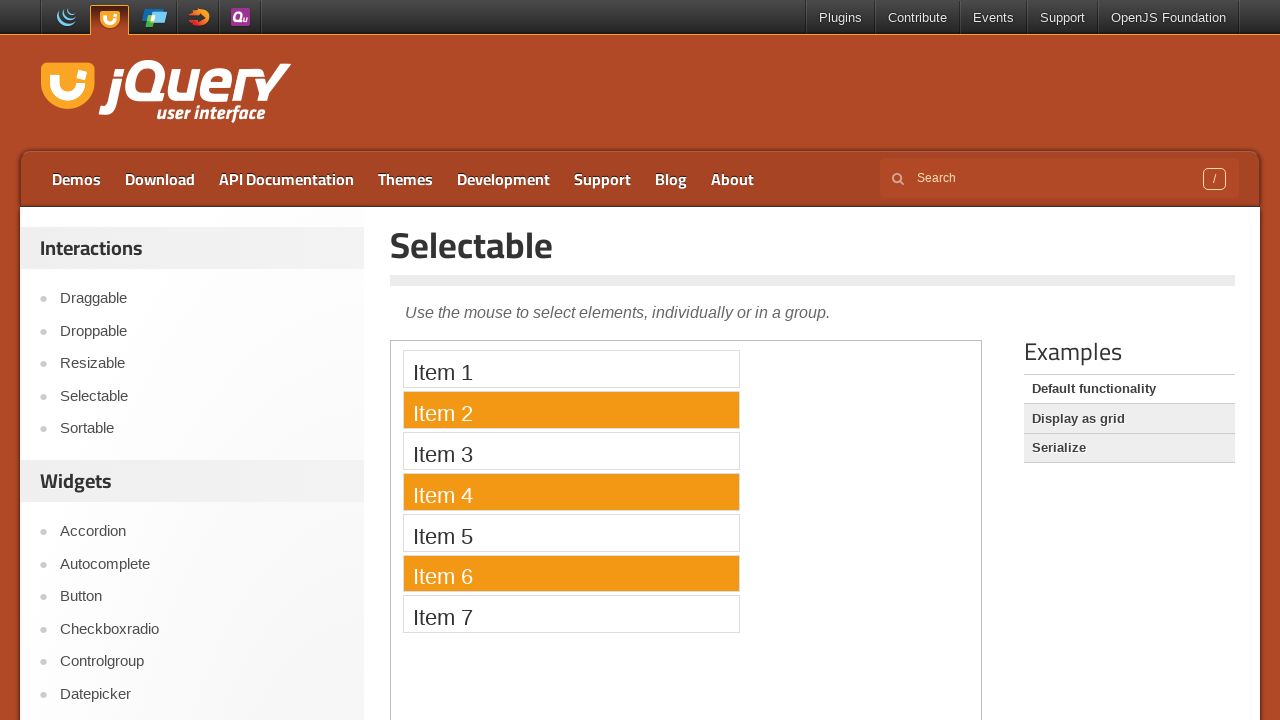

Released Control key, completed multi-select operation with items 2, 4, and 6
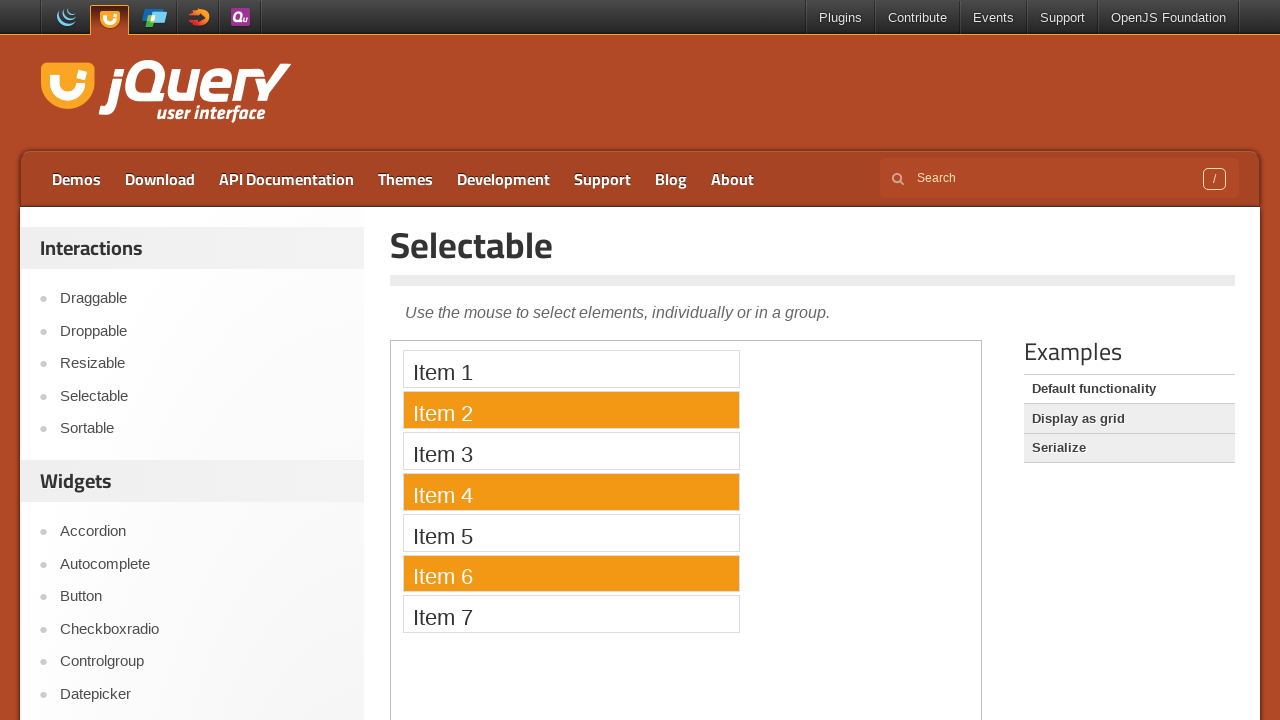

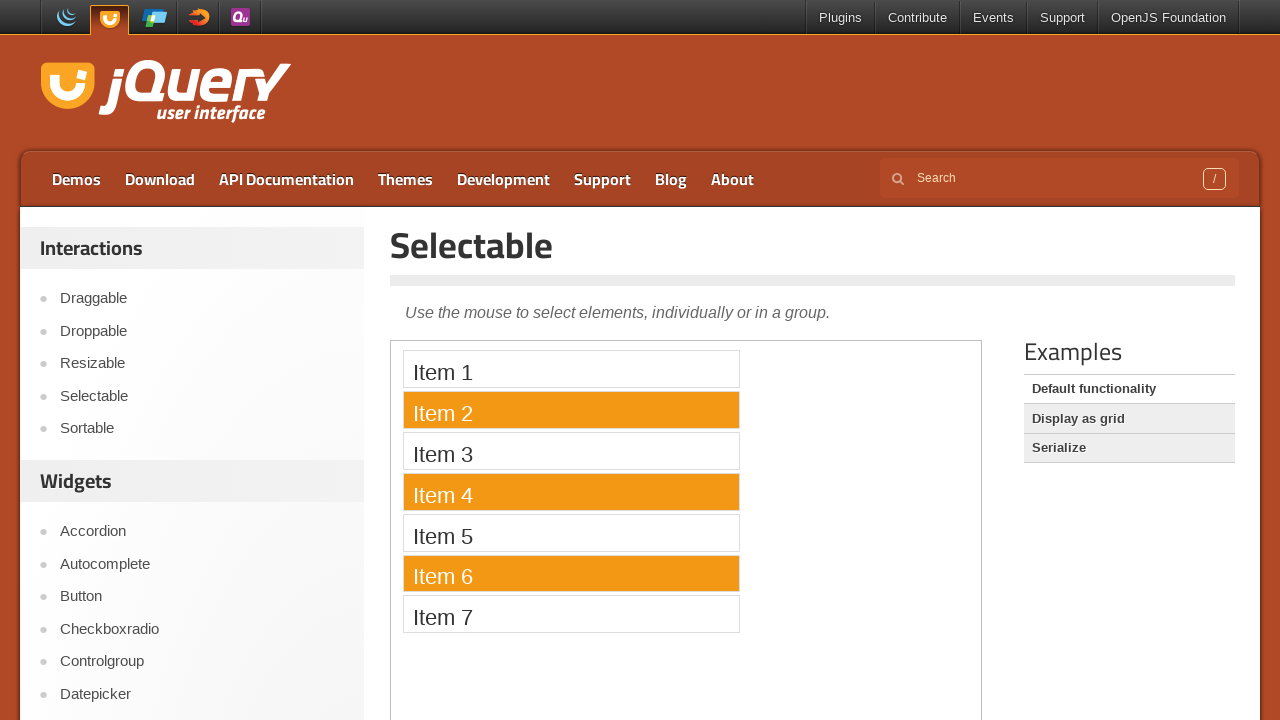